Tests the Greet-A-Cat page displays correct greeting for all 3 available cats.

Starting URL: https://cs1632.appspot.com/

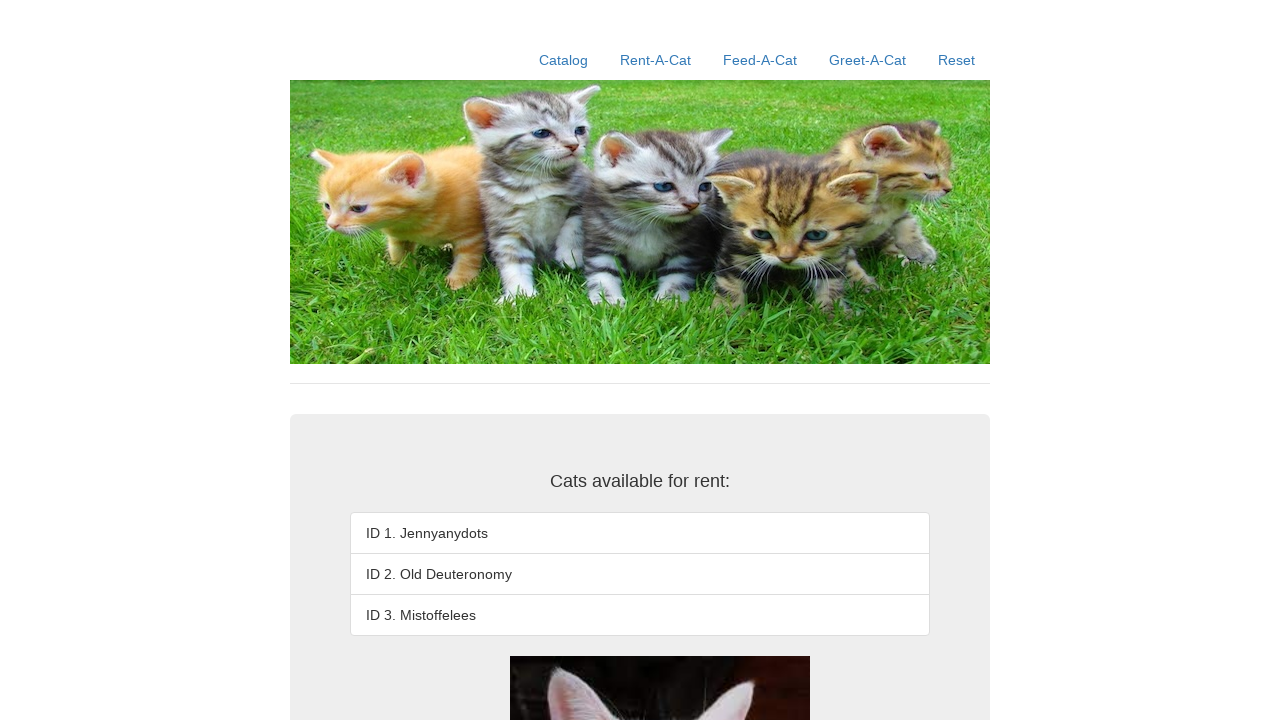

Set cookies to make all 3 cats available
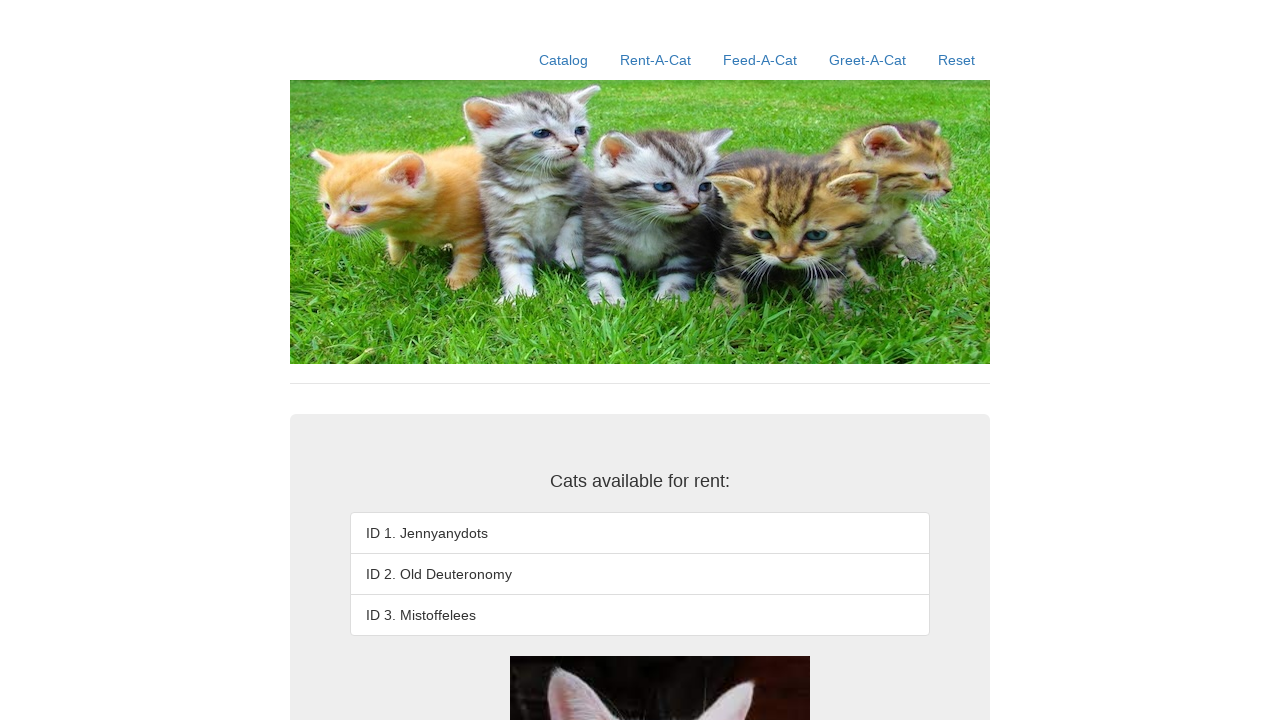

Reloaded page to apply cookies
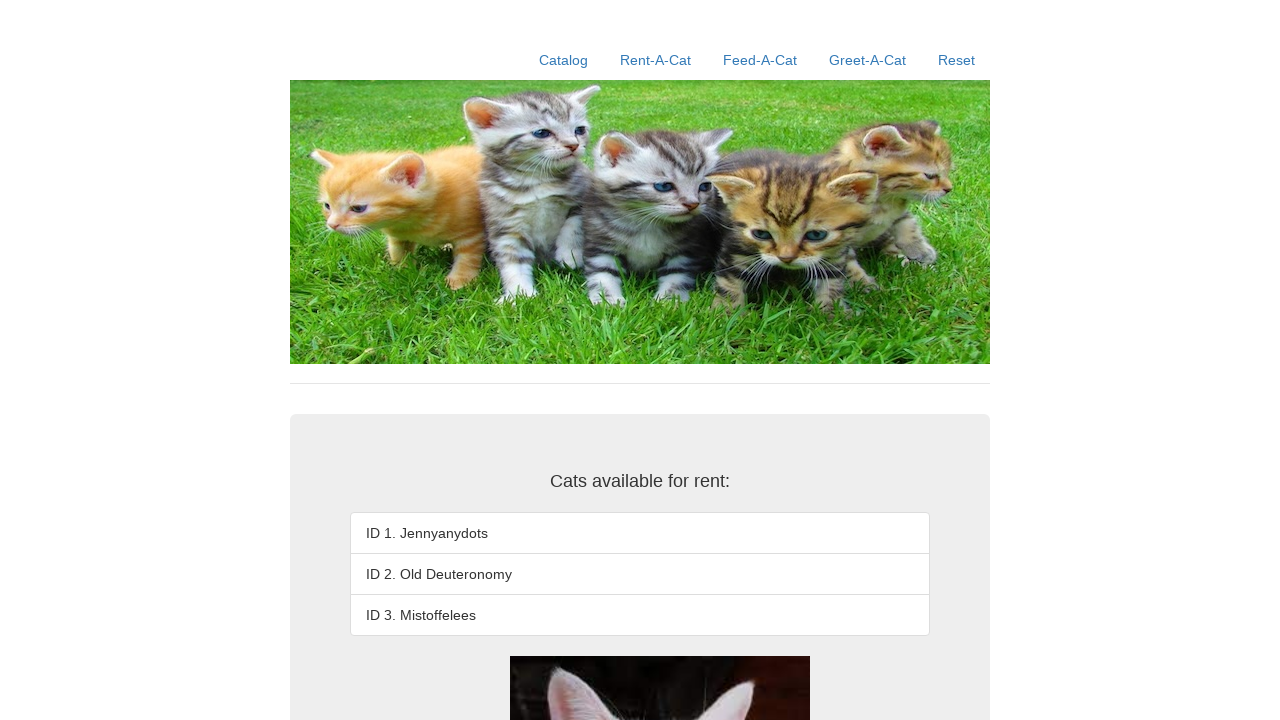

Clicked on Greet-A-Cat link at (868, 60) on text=Greet-A-Cat
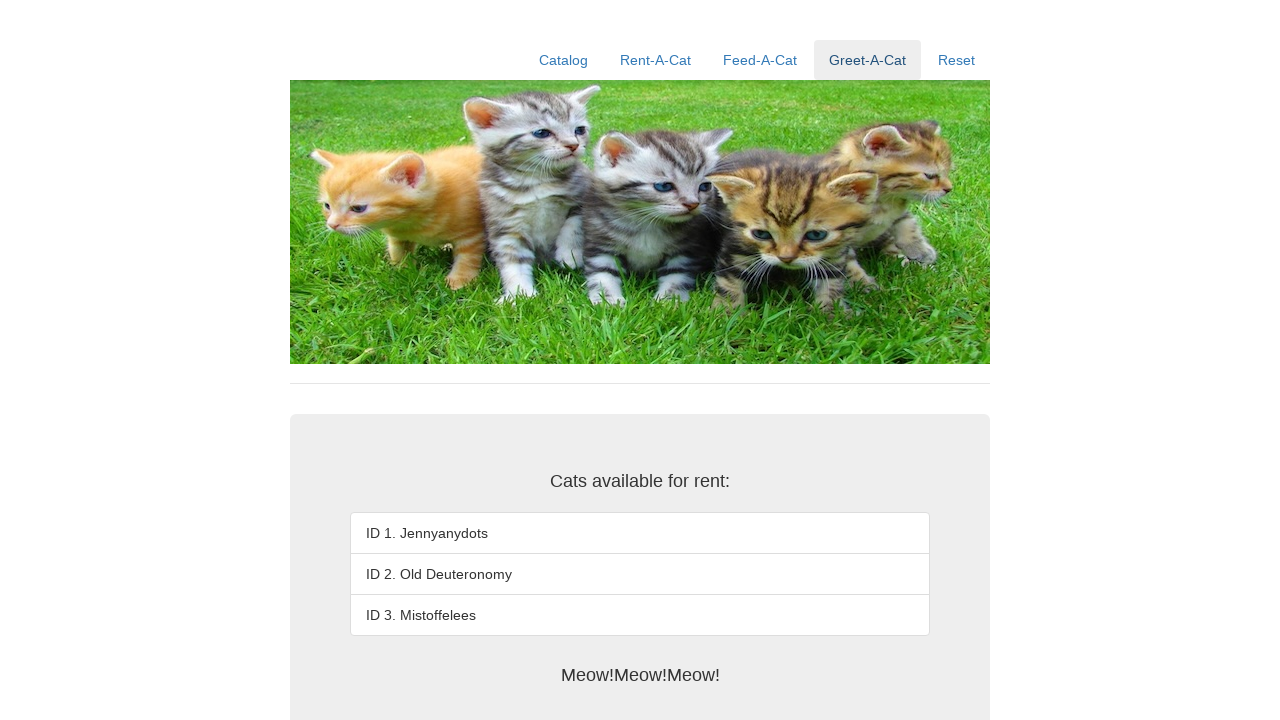

Verified greeting displays correct greeting for all 3 available cats: 'Meow!Meow!Meow!'
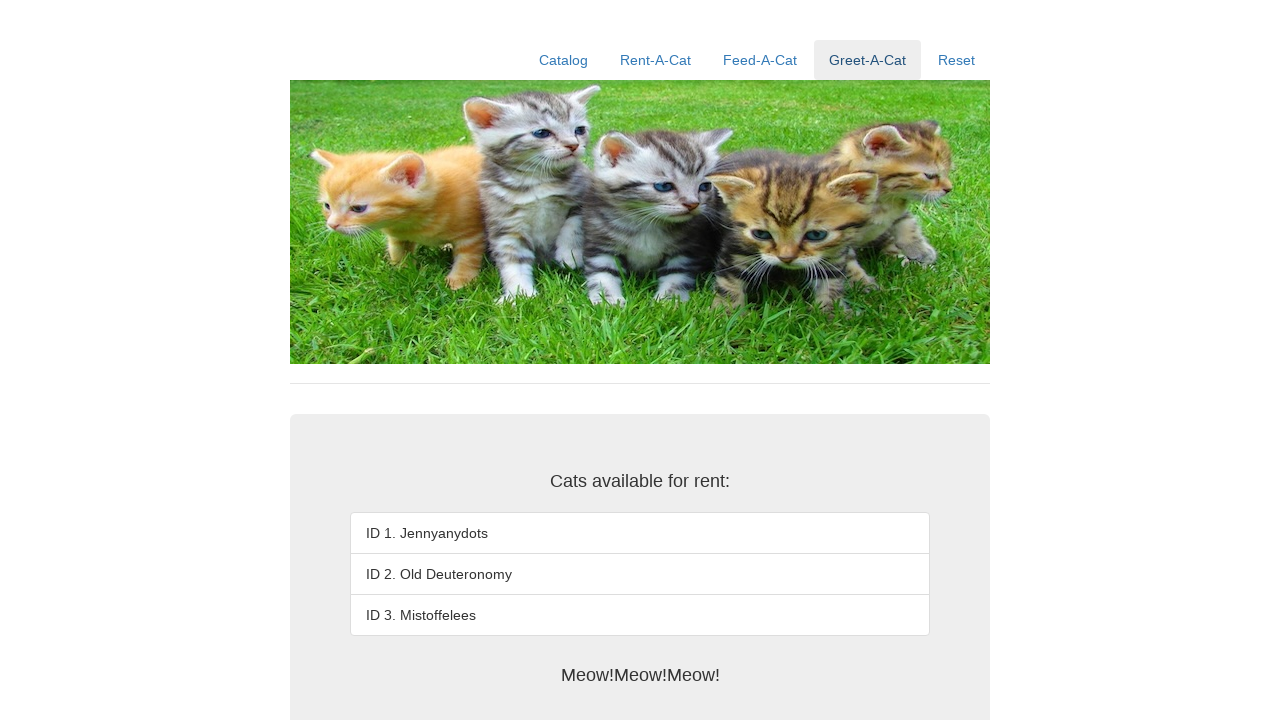

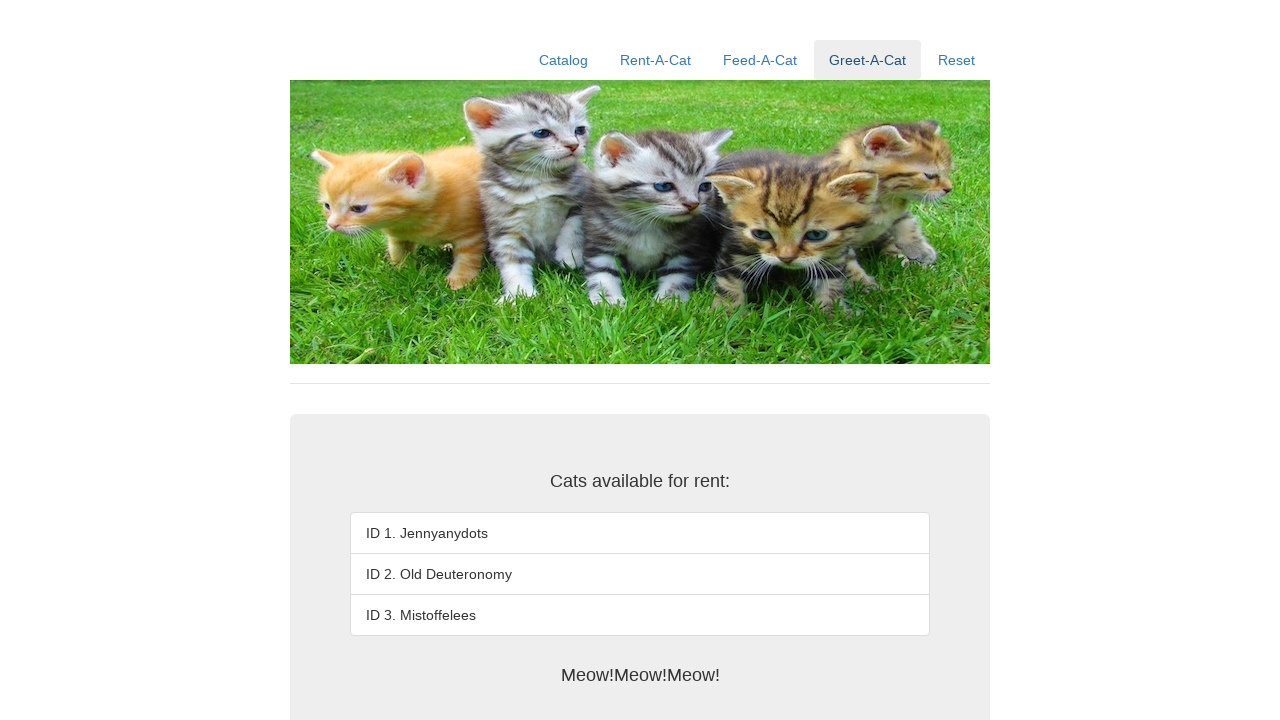